Tests redirect functionality by clicking redirect link and navigating to a 404 status code page

Starting URL: https://the-internet.herokuapp.com/redirector

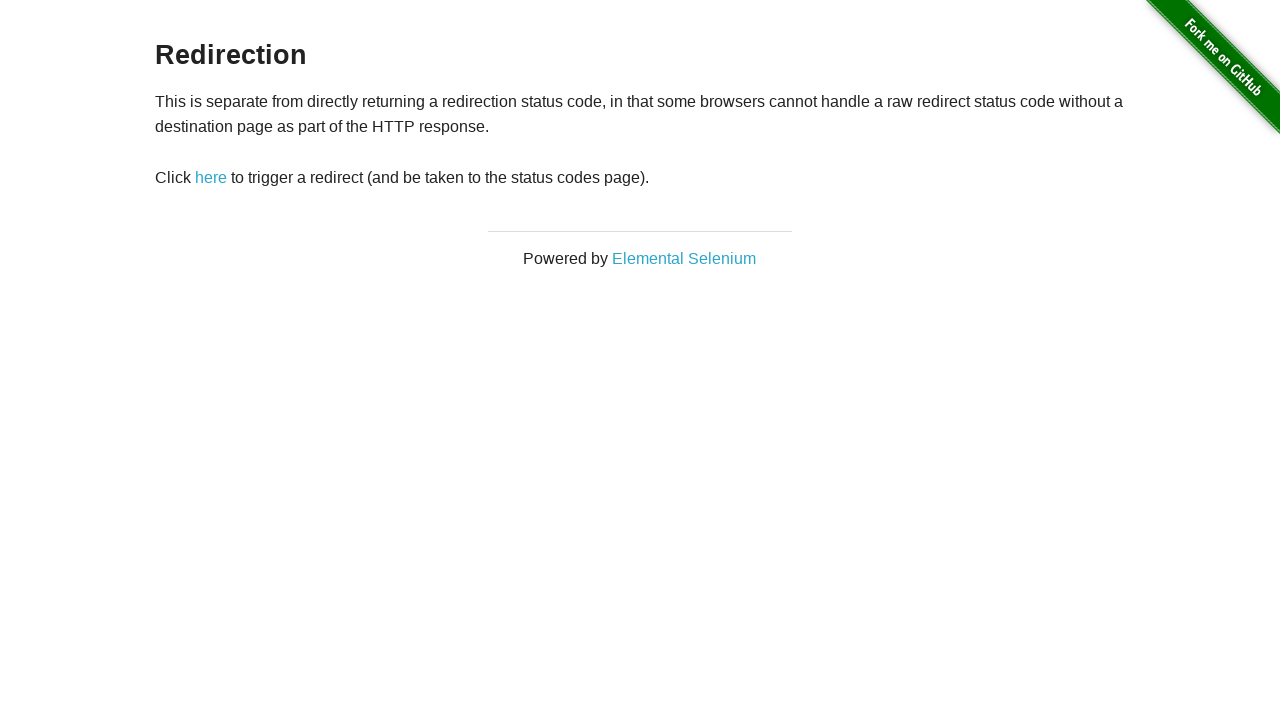

Clicked redirect button at (211, 178) on #redirect
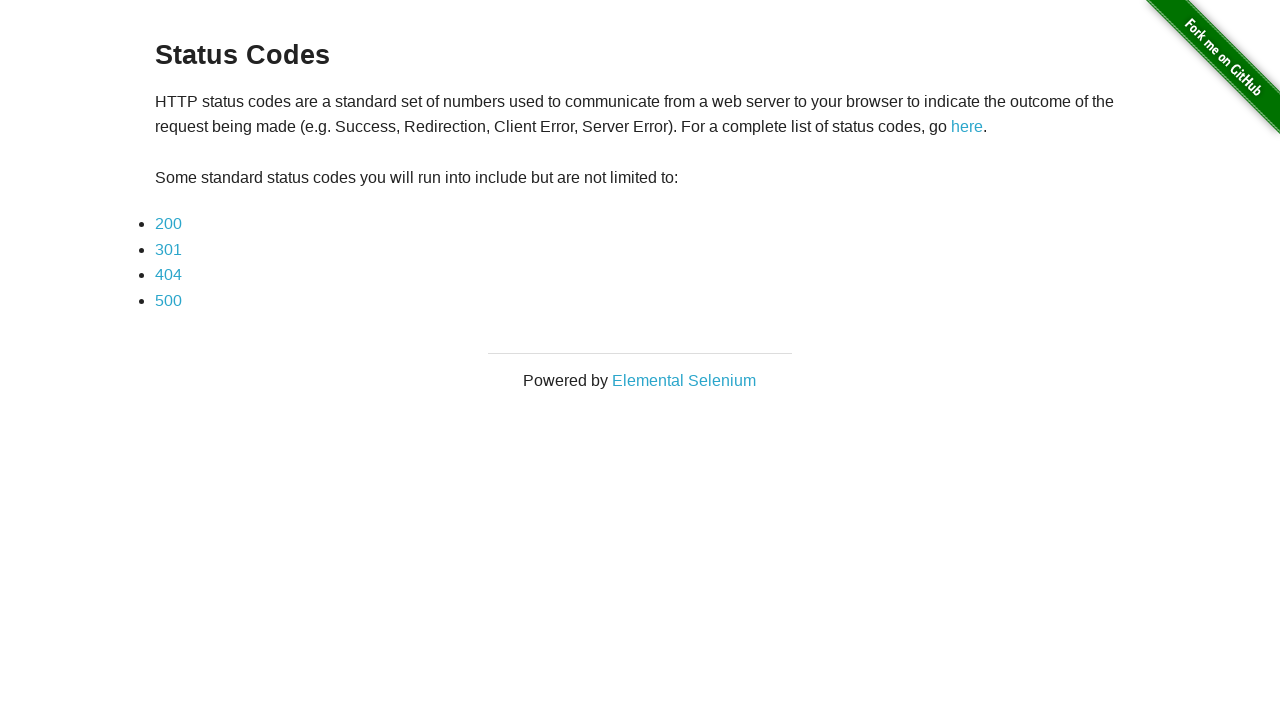

Clicked the third link to navigate to status code page at (168, 275) on xpath=//*[@id='content']/div/ul/li[3]/a
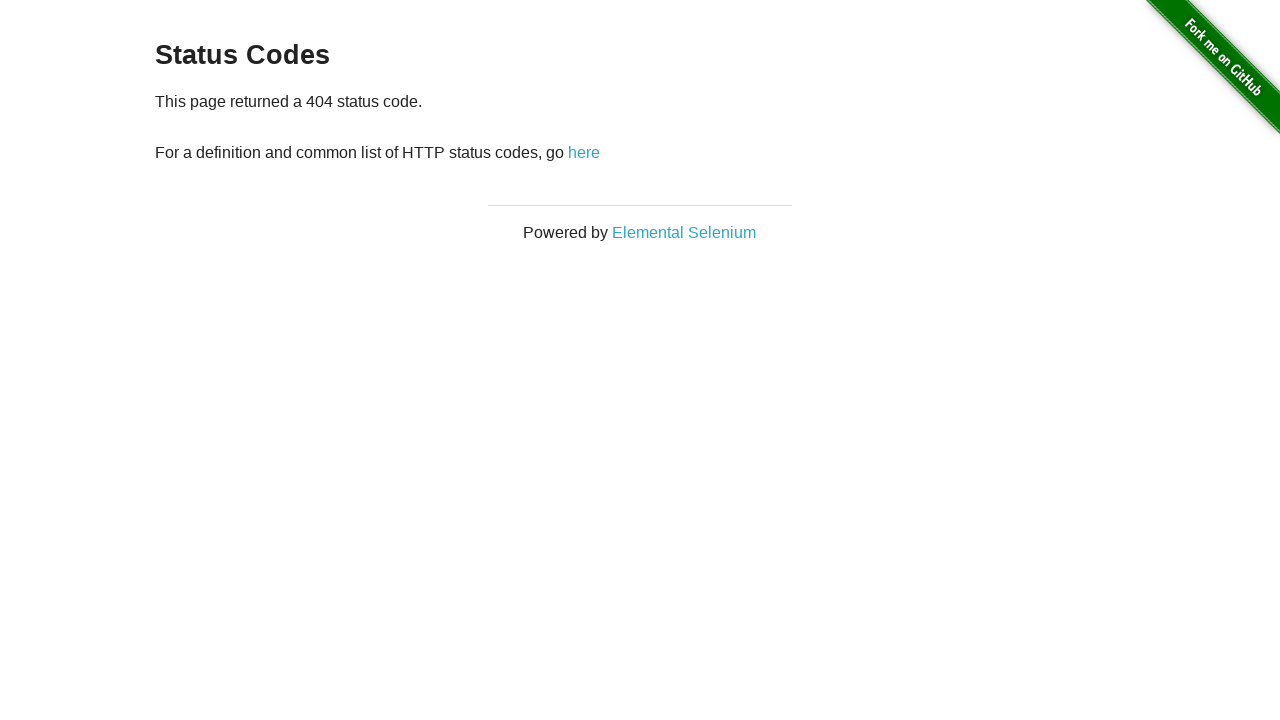

Status code page content loaded (404 page displayed)
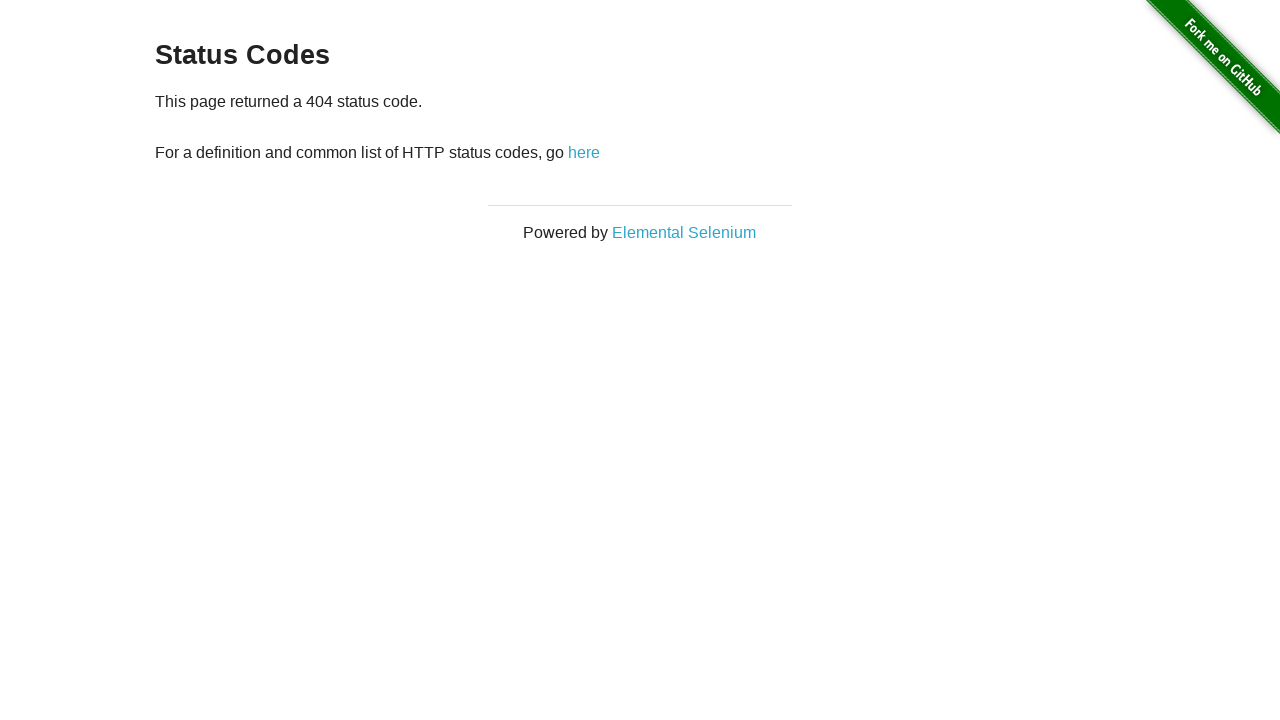

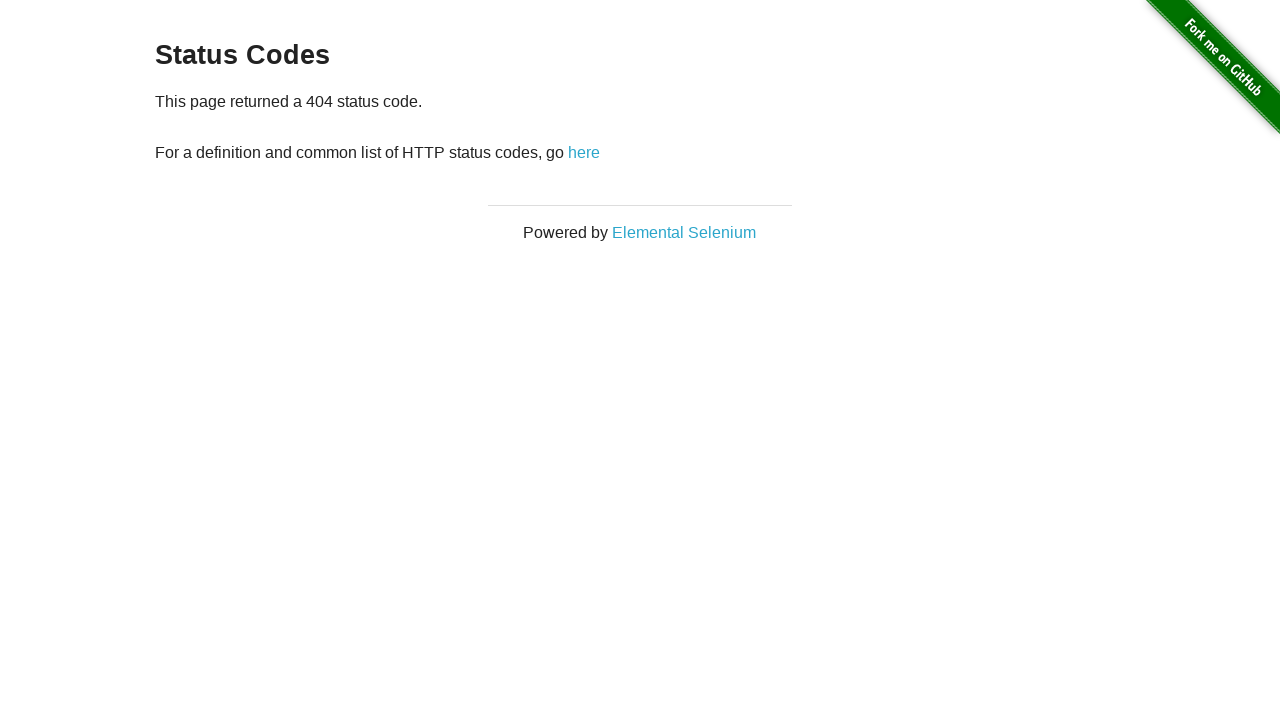